Tests sorting functionality on an offers page by clicking a column header and verifying the list is sorted. Then navigates through pagination to find a specific item ("Rice").

Starting URL: https://rahulshettyacademy.com/seleniumPractise/#/offers

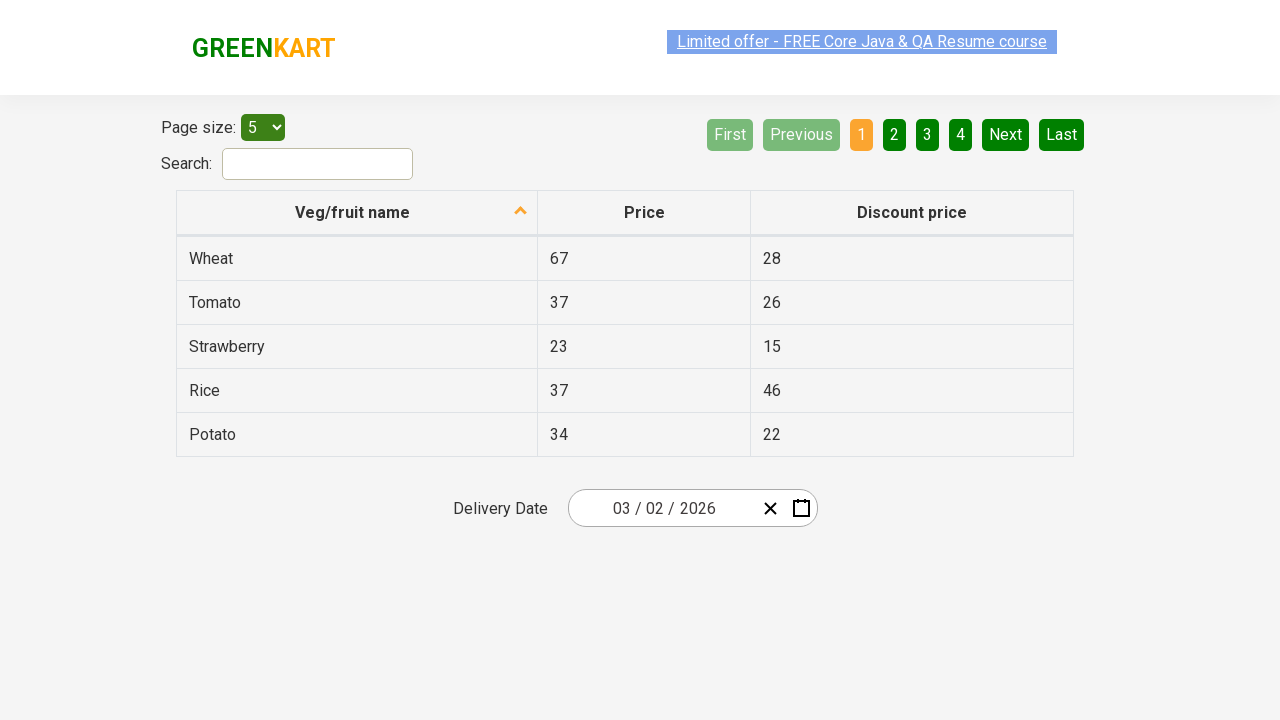

Clicked first column header to sort vegetables alphabetically at (357, 213) on xpath=//tr/th[1]
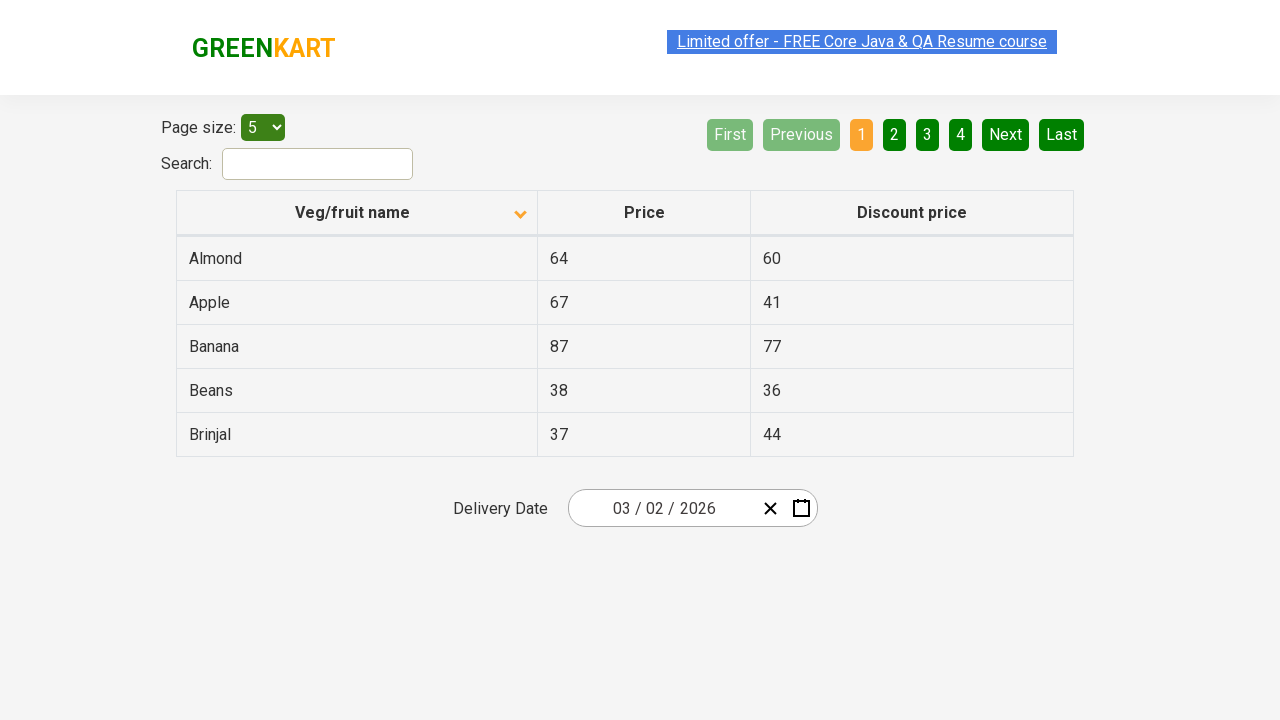

Waited for sorted table data to load
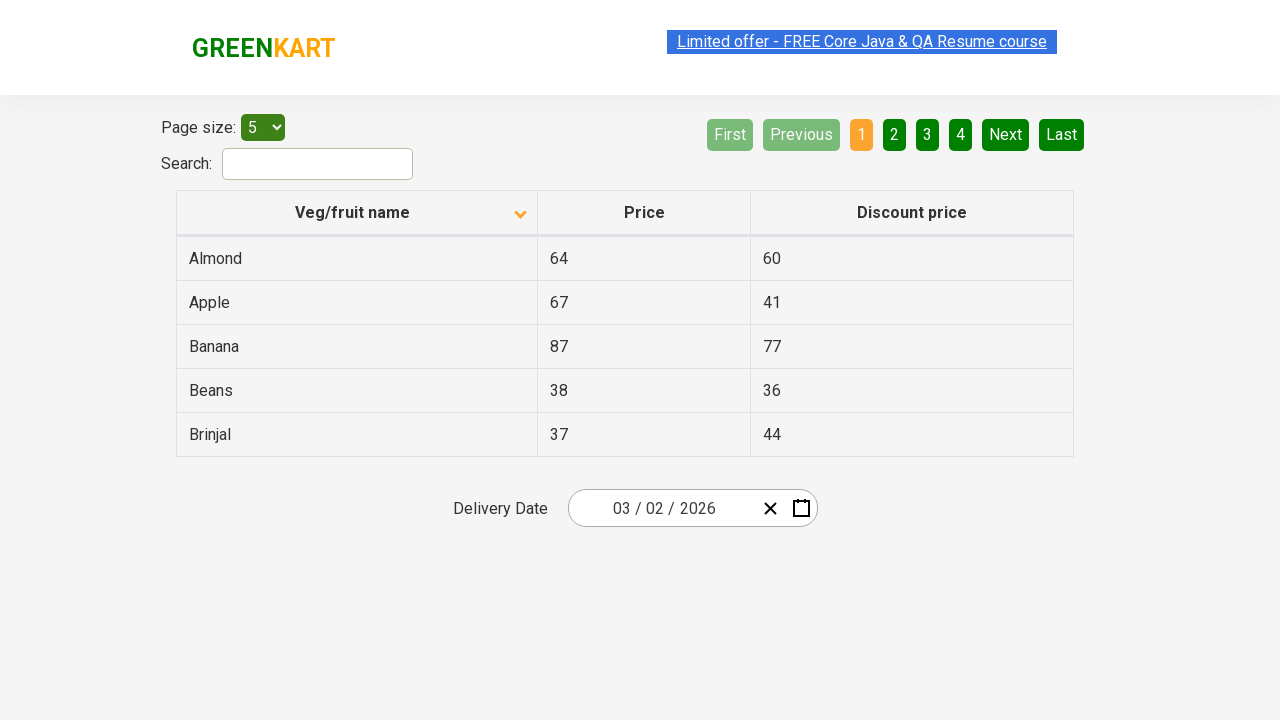

Retrieved 5 vegetable names from first column
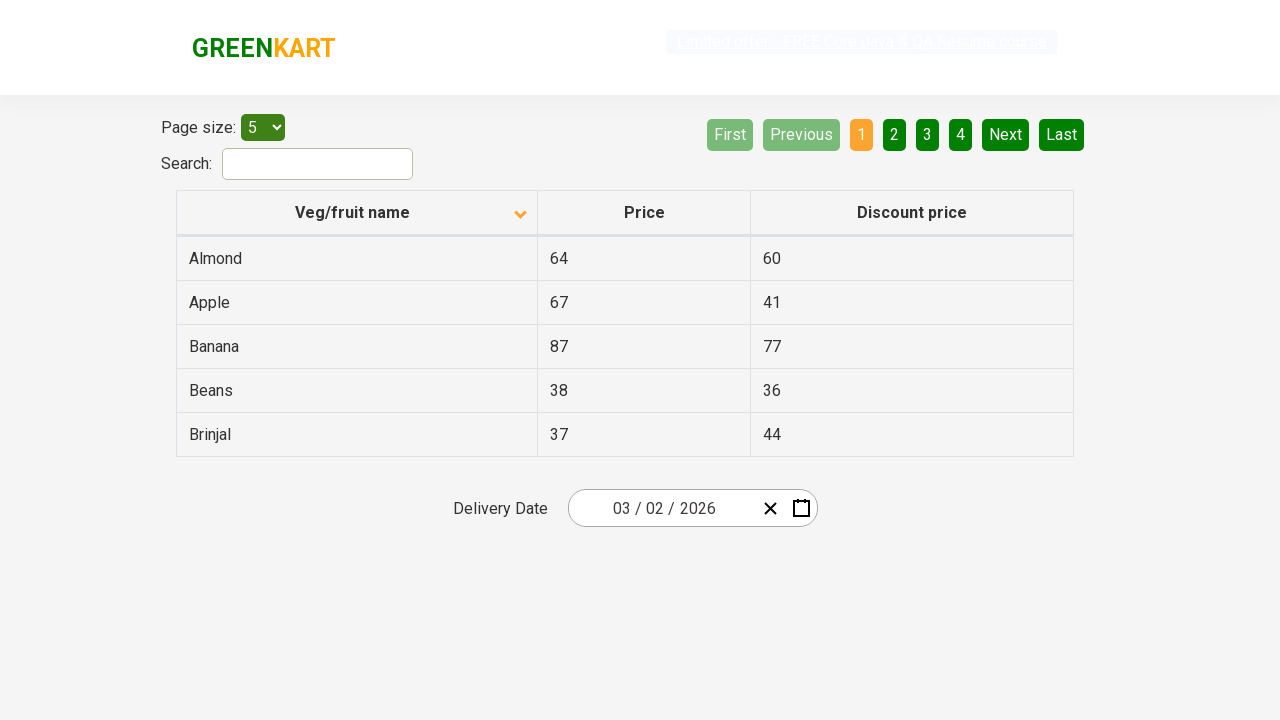

Verified that vegetable list is sorted alphabetically
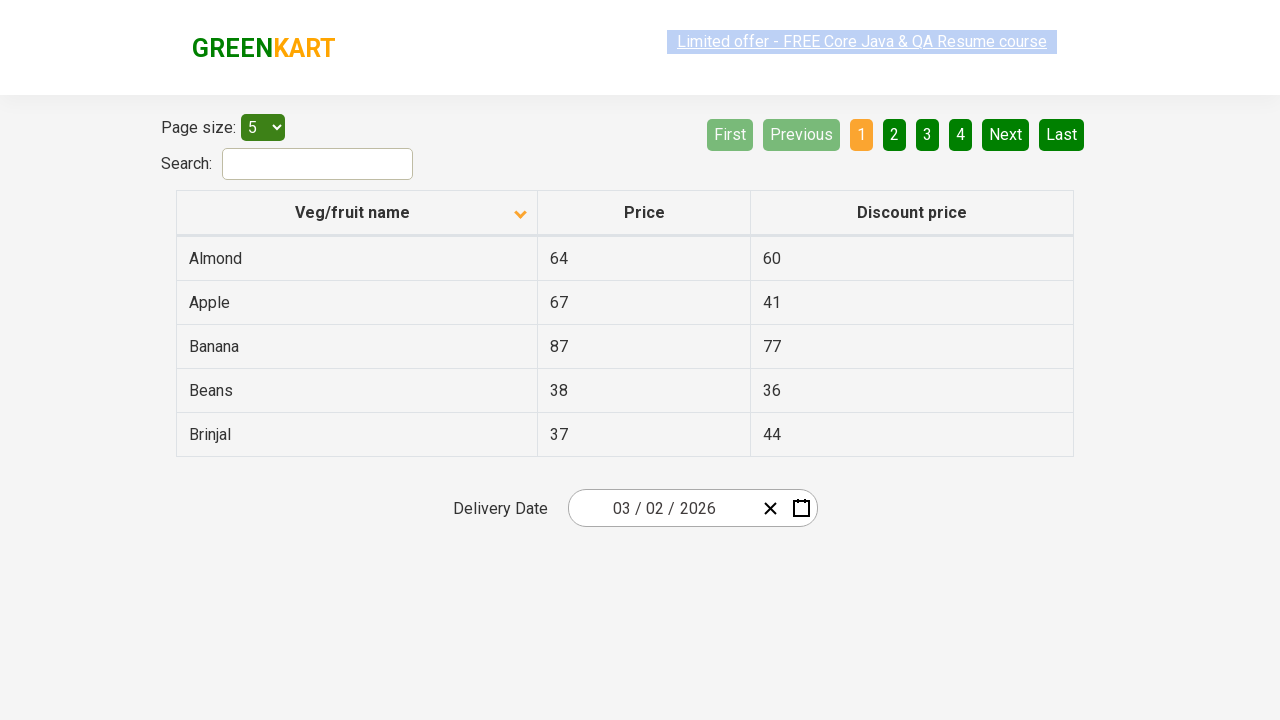

Clicked Next button to navigate to page 2 at (1006, 134) on a[aria-label='Next']
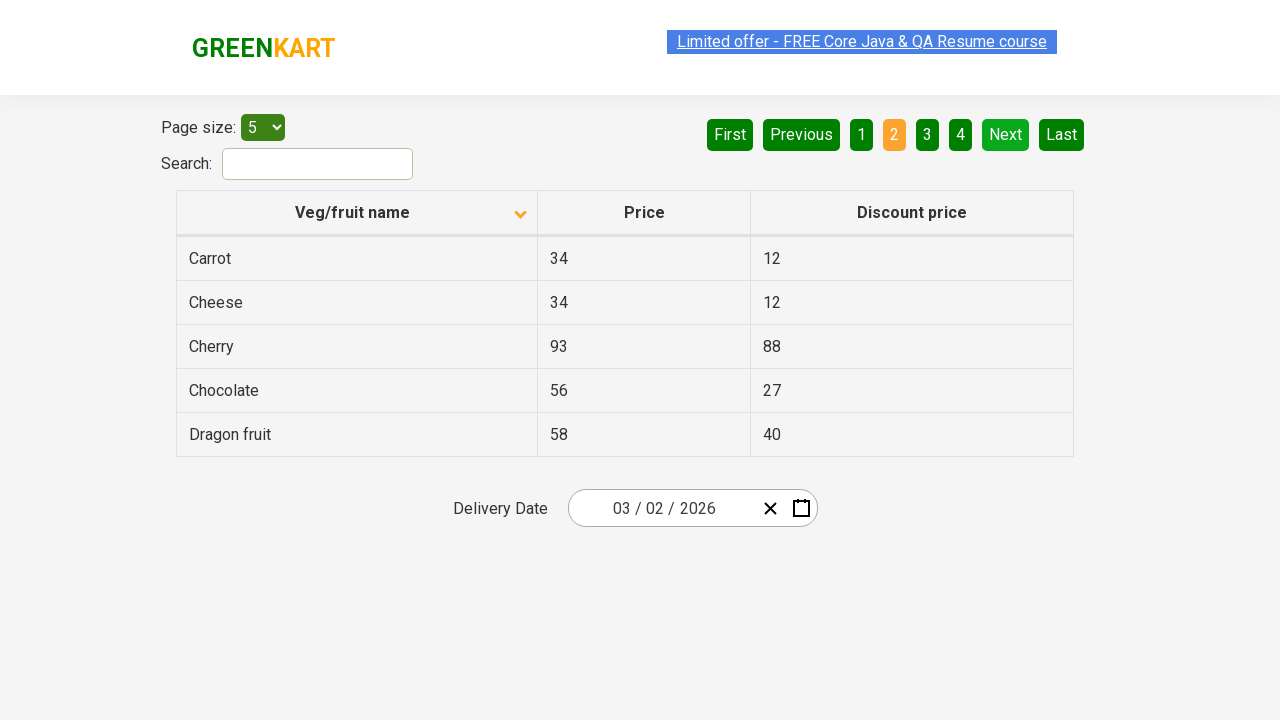

Waited 500ms for page content to update
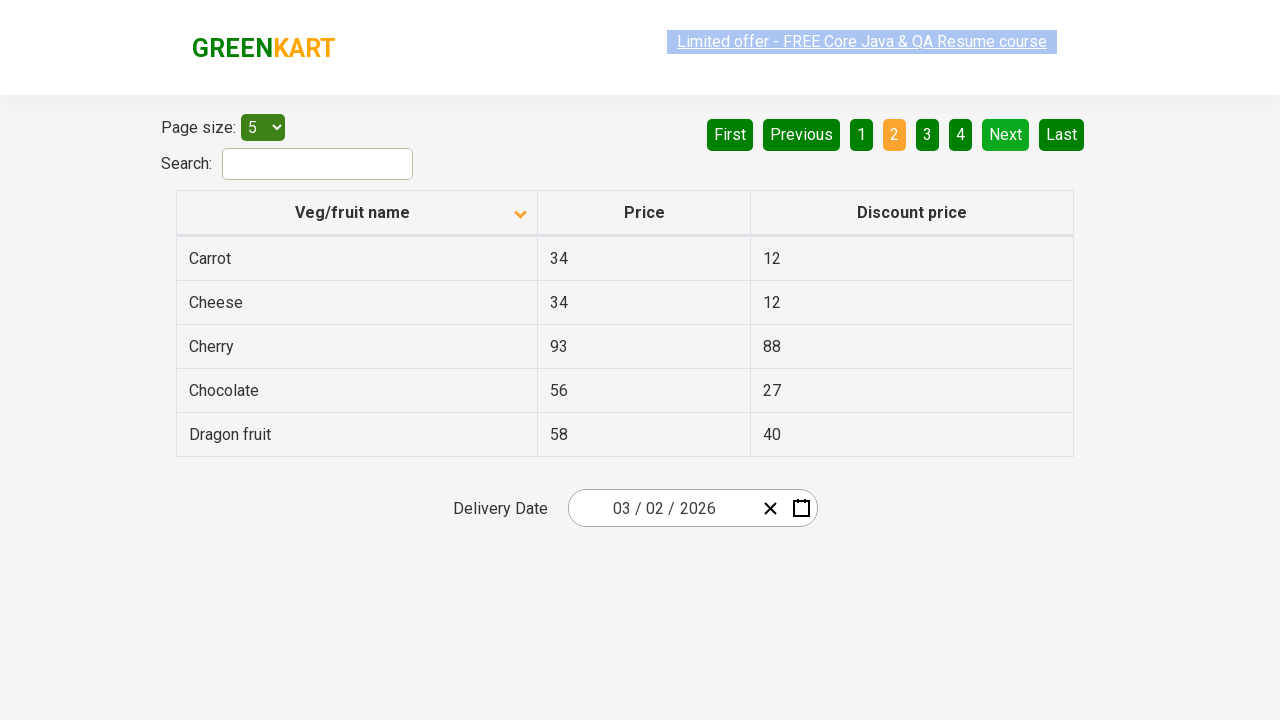

Clicked Next button to navigate to page 3 at (1006, 134) on a[aria-label='Next']
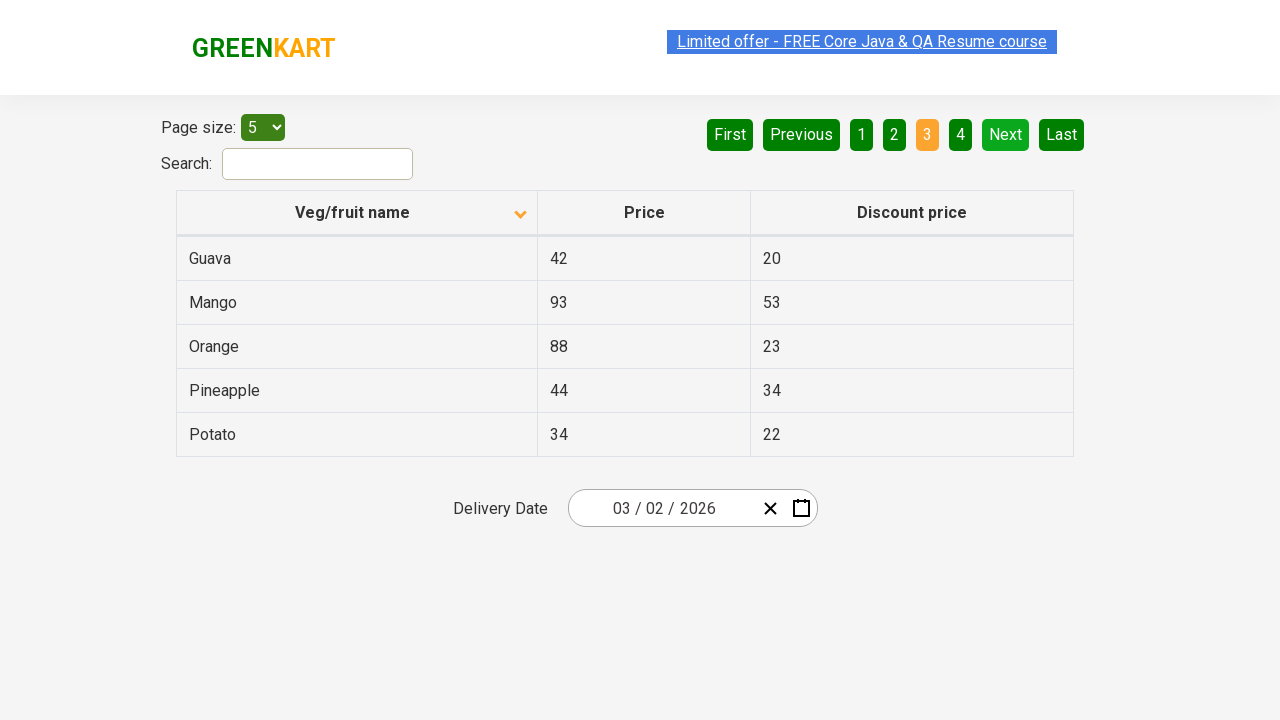

Waited 500ms for page content to update
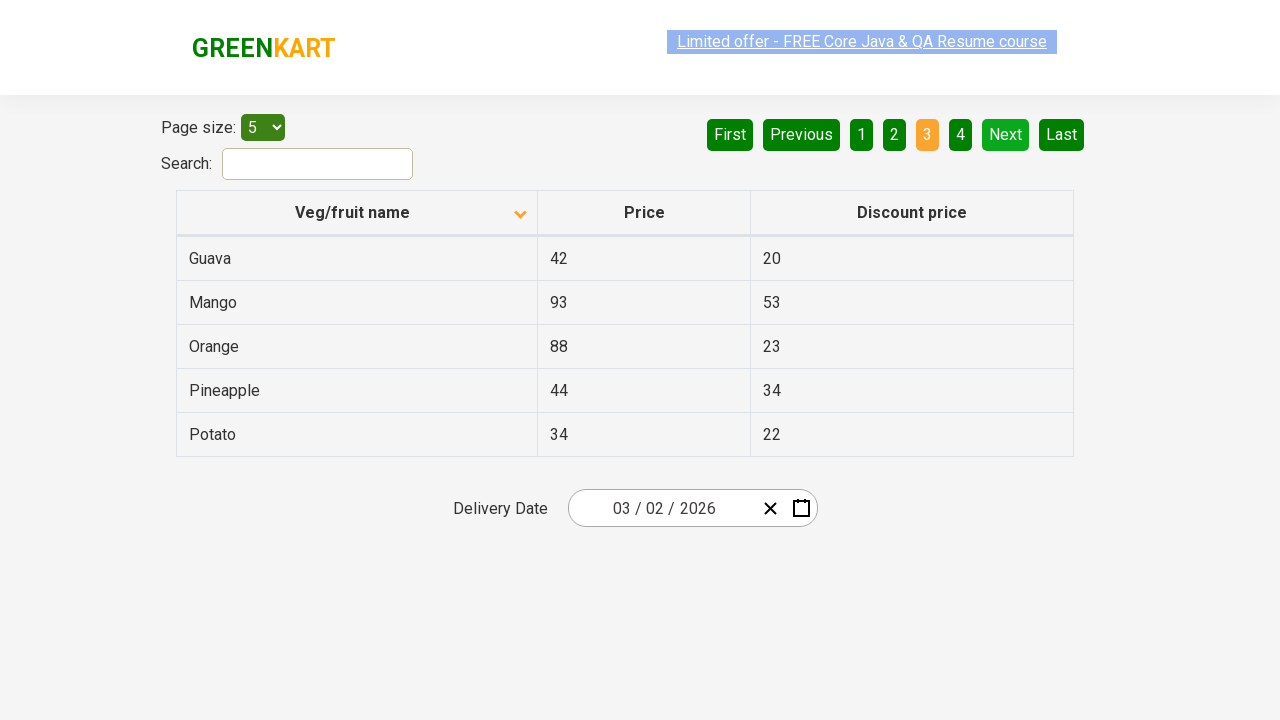

Clicked Next button to navigate to page 4 at (1006, 134) on a[aria-label='Next']
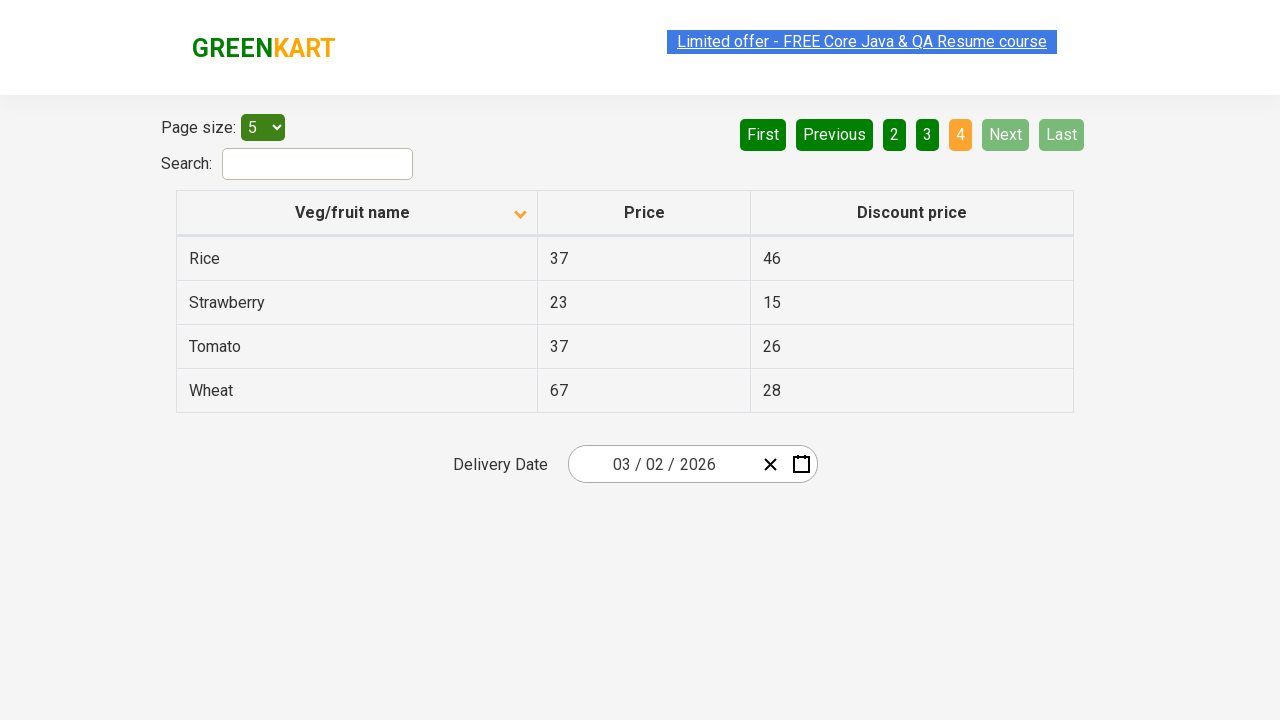

Waited 500ms for page content to update
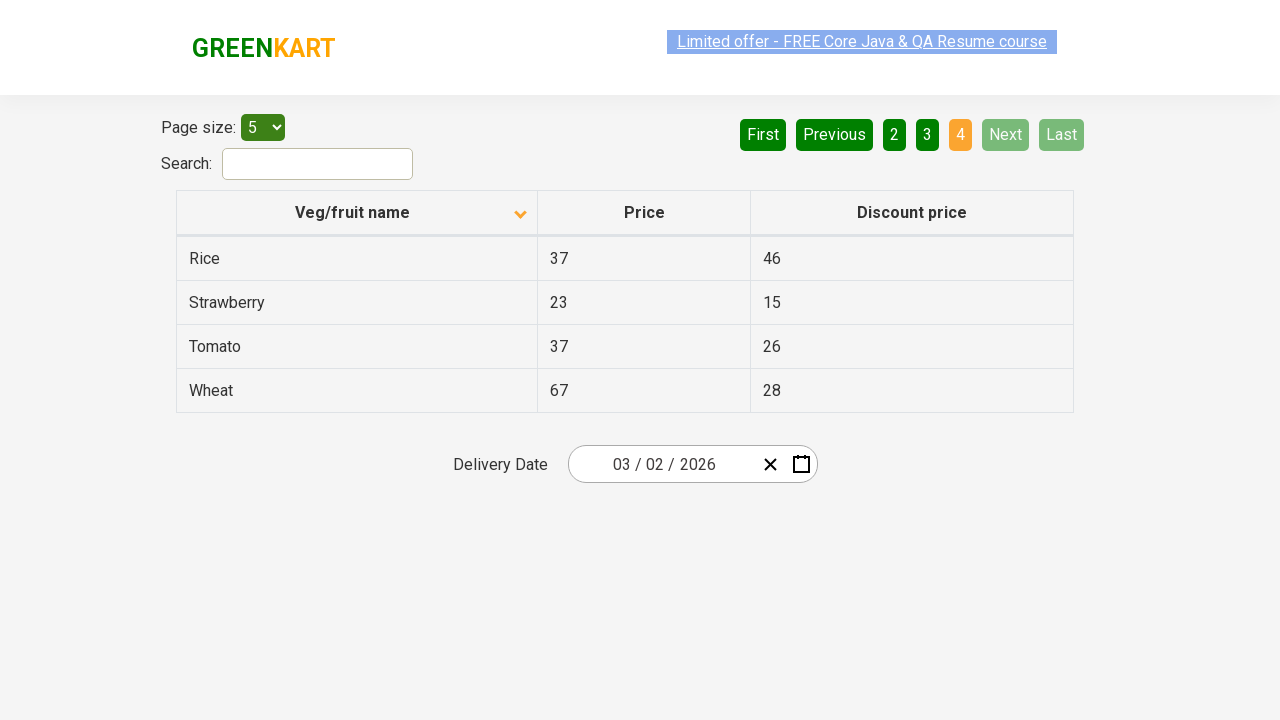

Found 'Rice' item on page 4
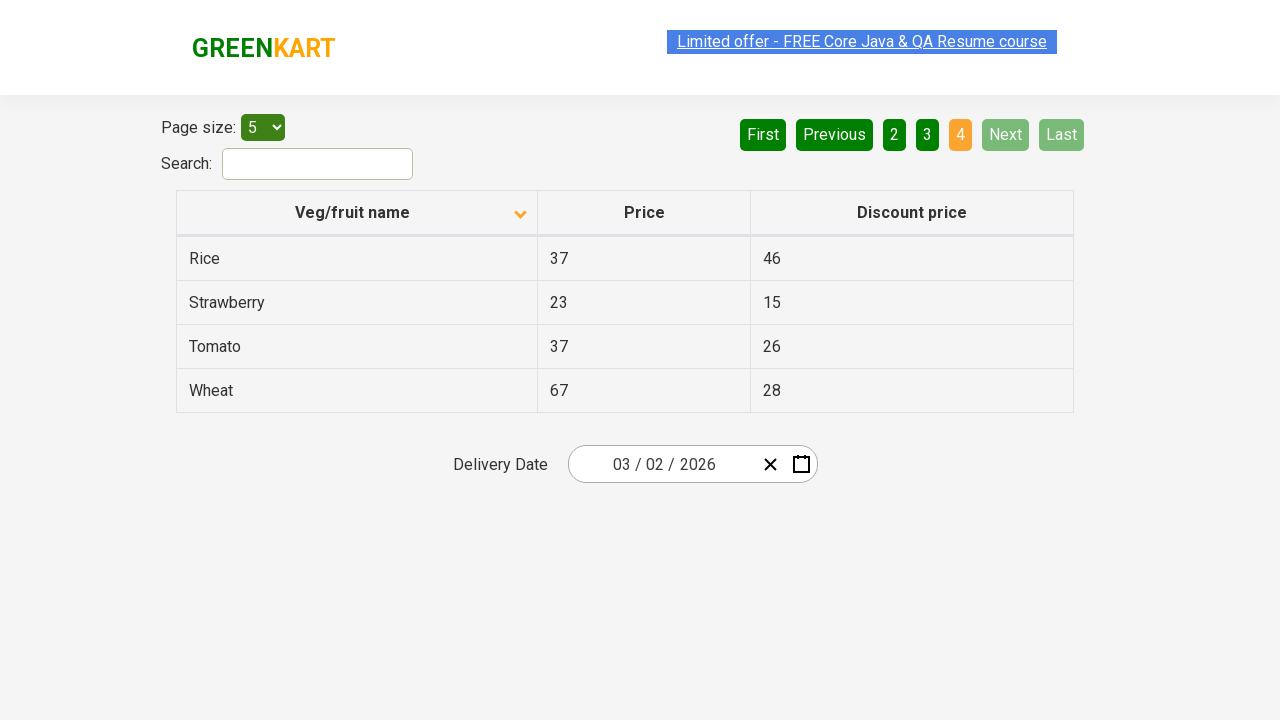

Confirmed that 'Rice' item was successfully located in the offers table
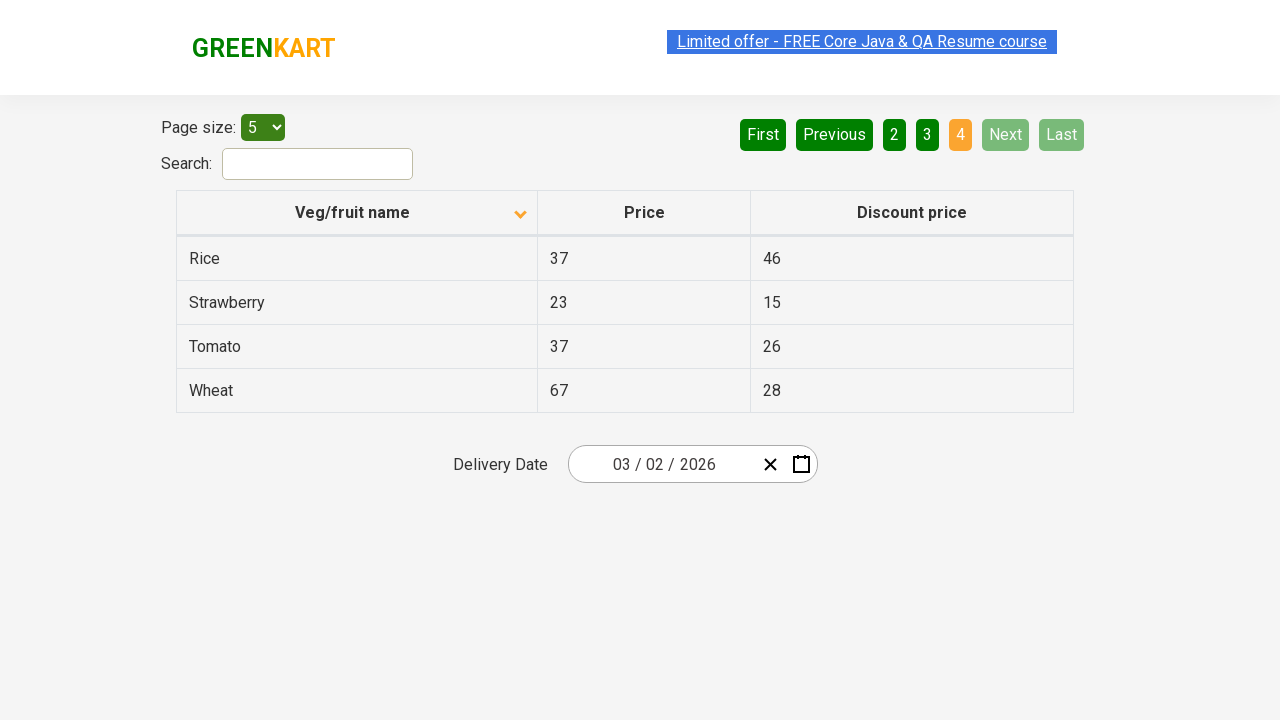

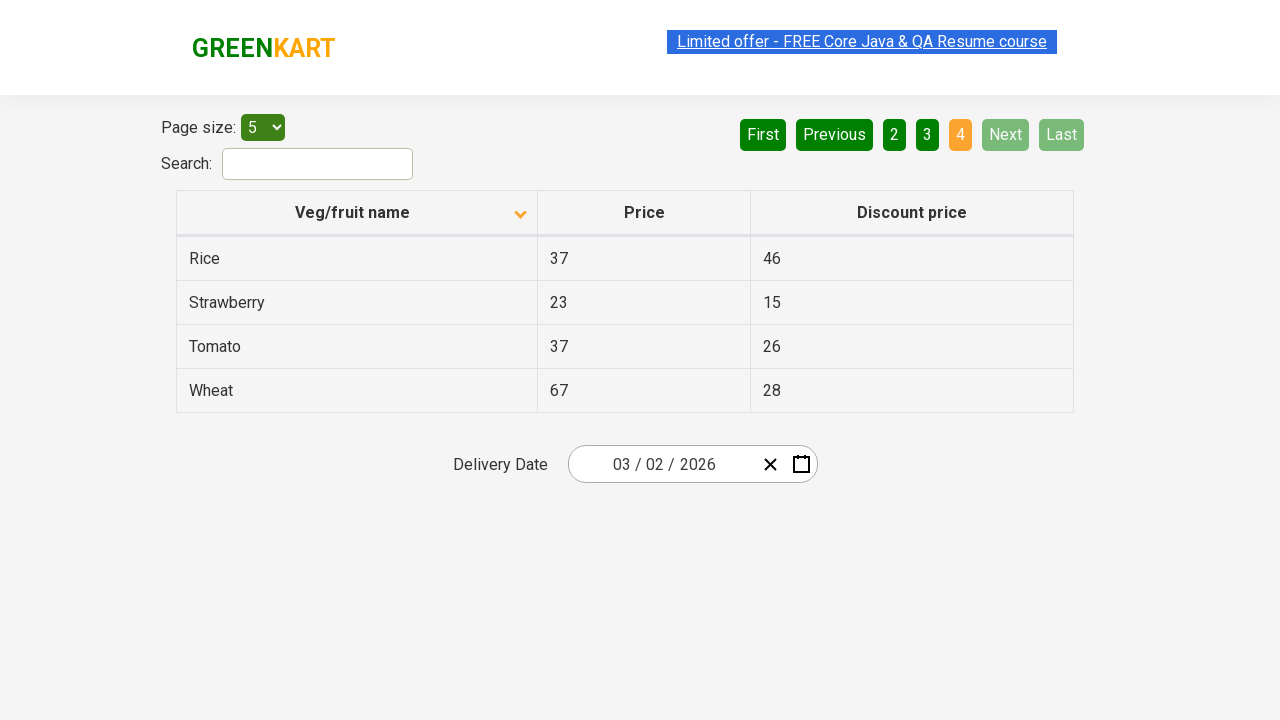